Tests drag and drop functionality on jQuery UI demo page by dragging an element from source to target position within an iframe

Starting URL: https://jqueryui.com/droppable/

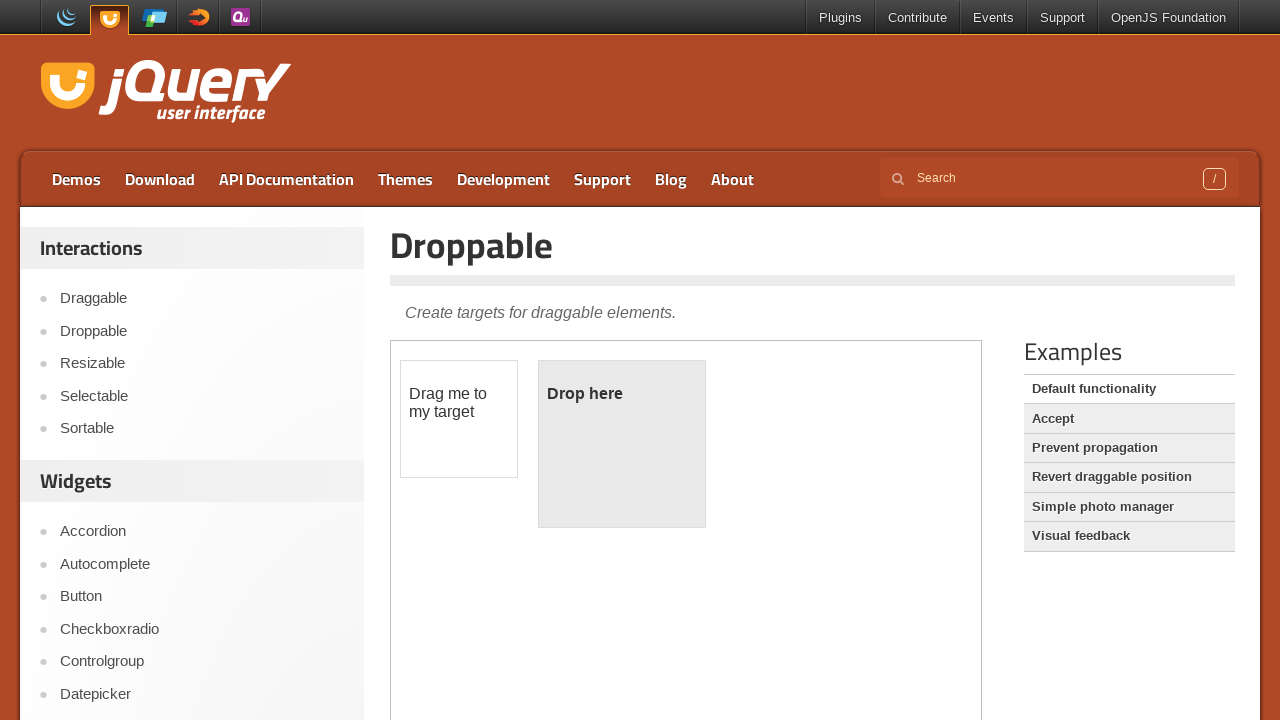

Located the first iframe containing the drag and drop demo
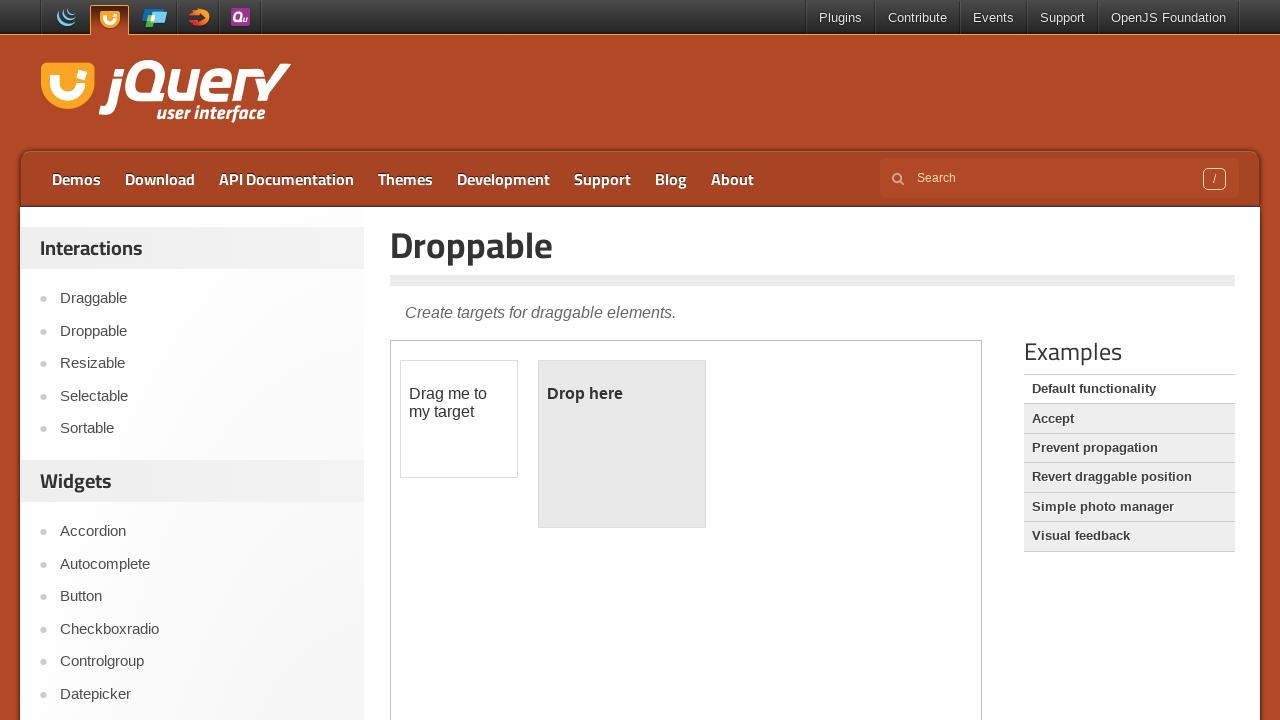

Located the draggable element with id 'draggable'
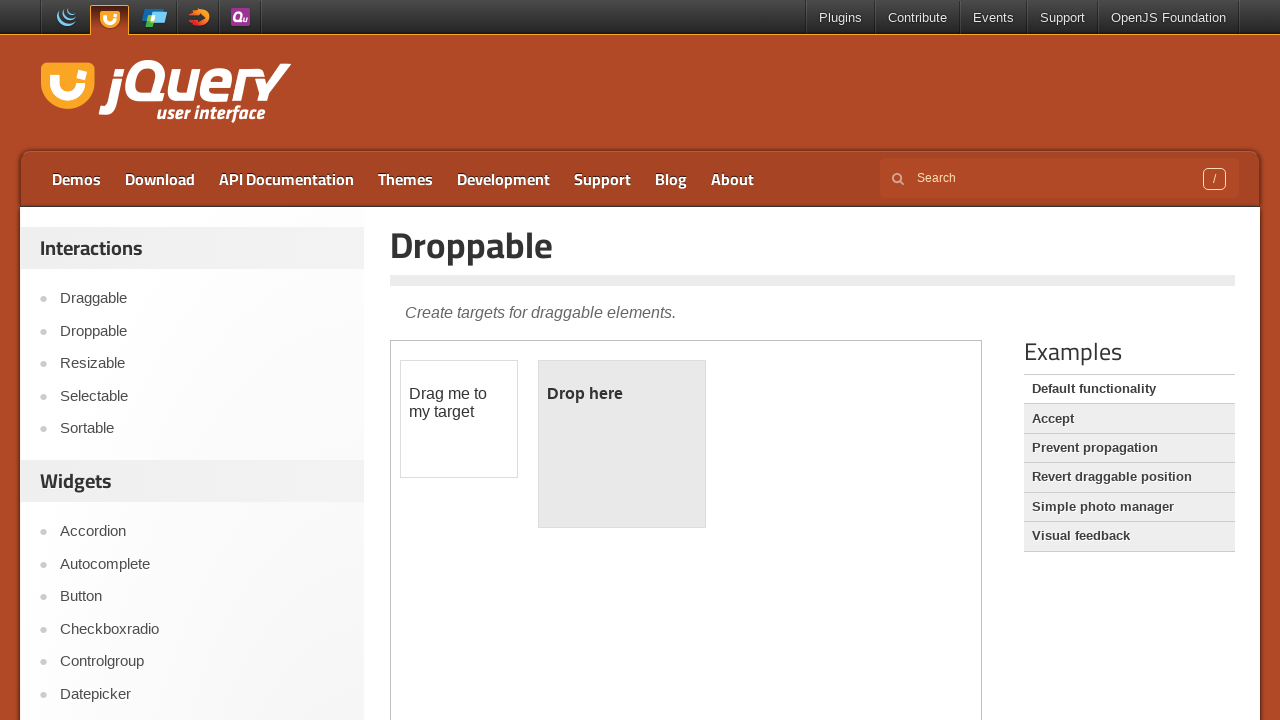

Located the droppable target element with id 'droppable'
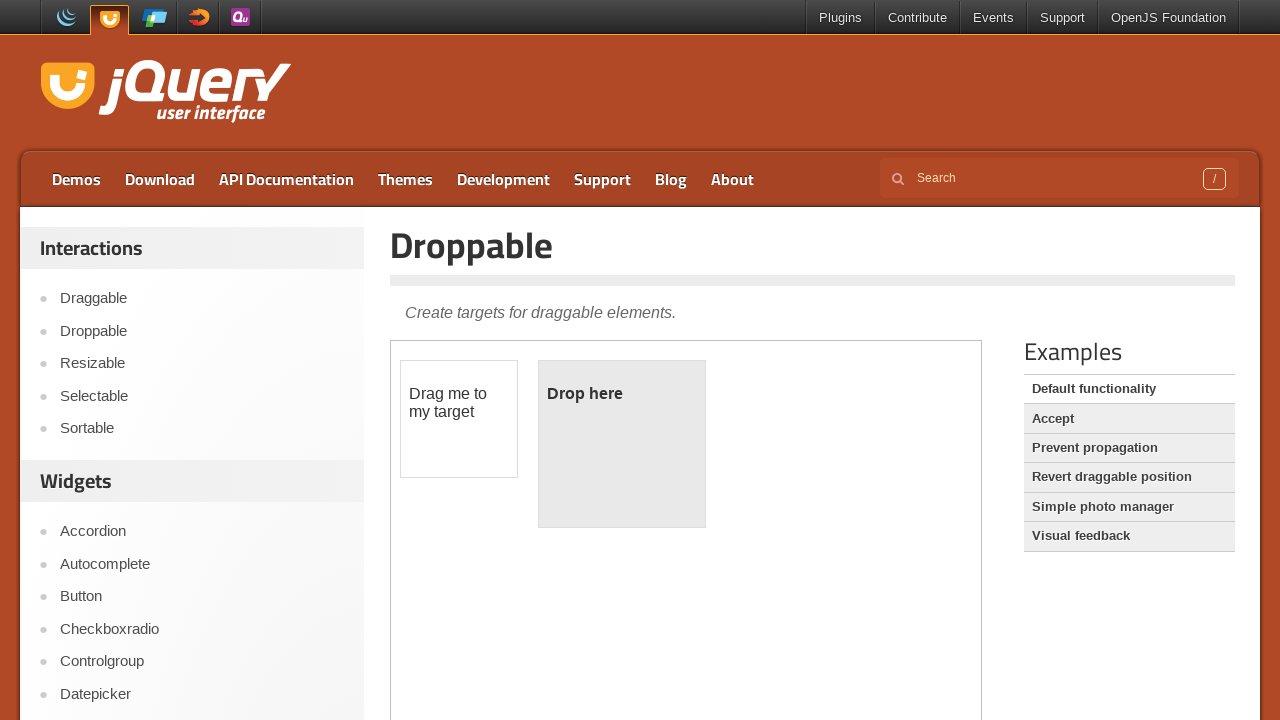

Dragged the draggable element to the droppable target at (622, 444)
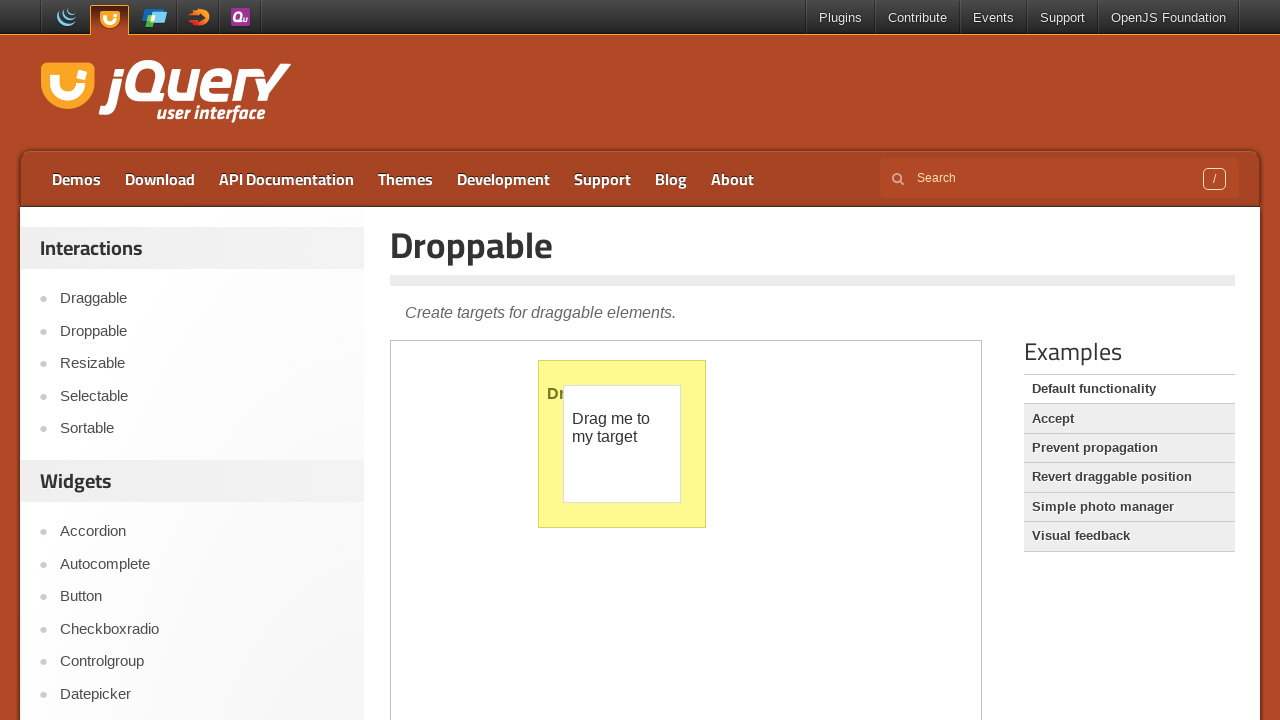

Waited 1000ms to observe the drag and drop result
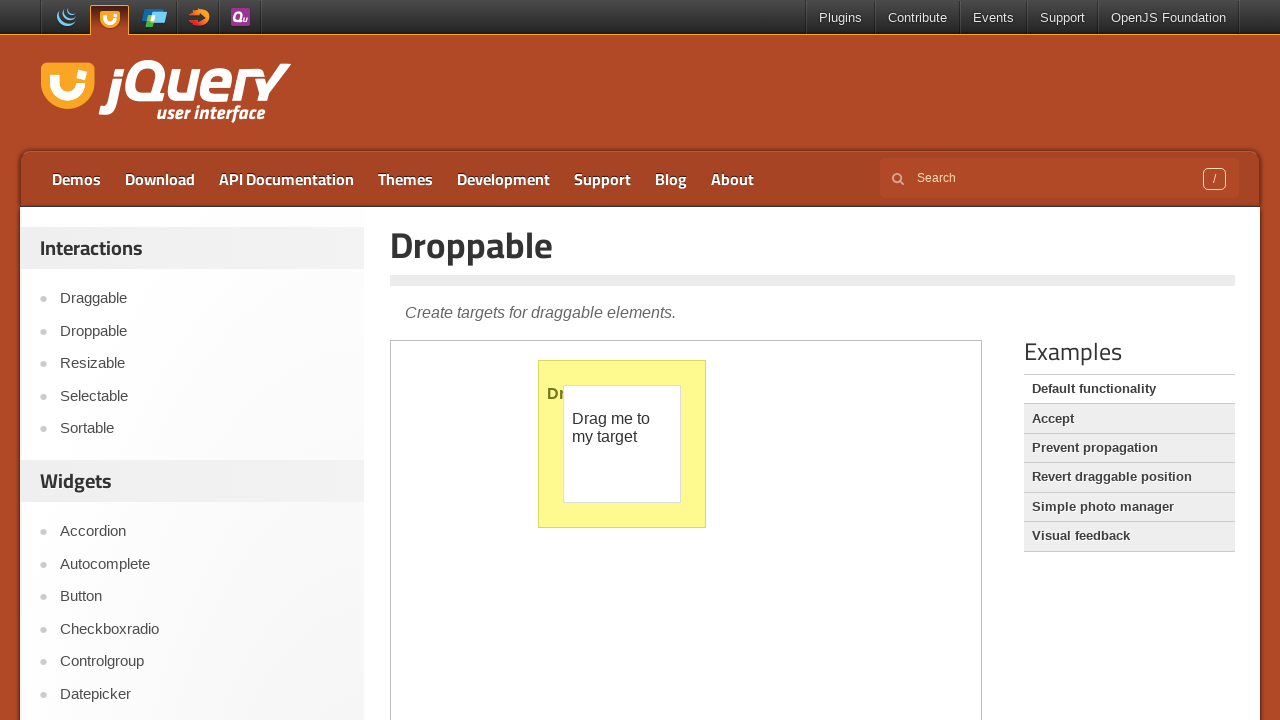

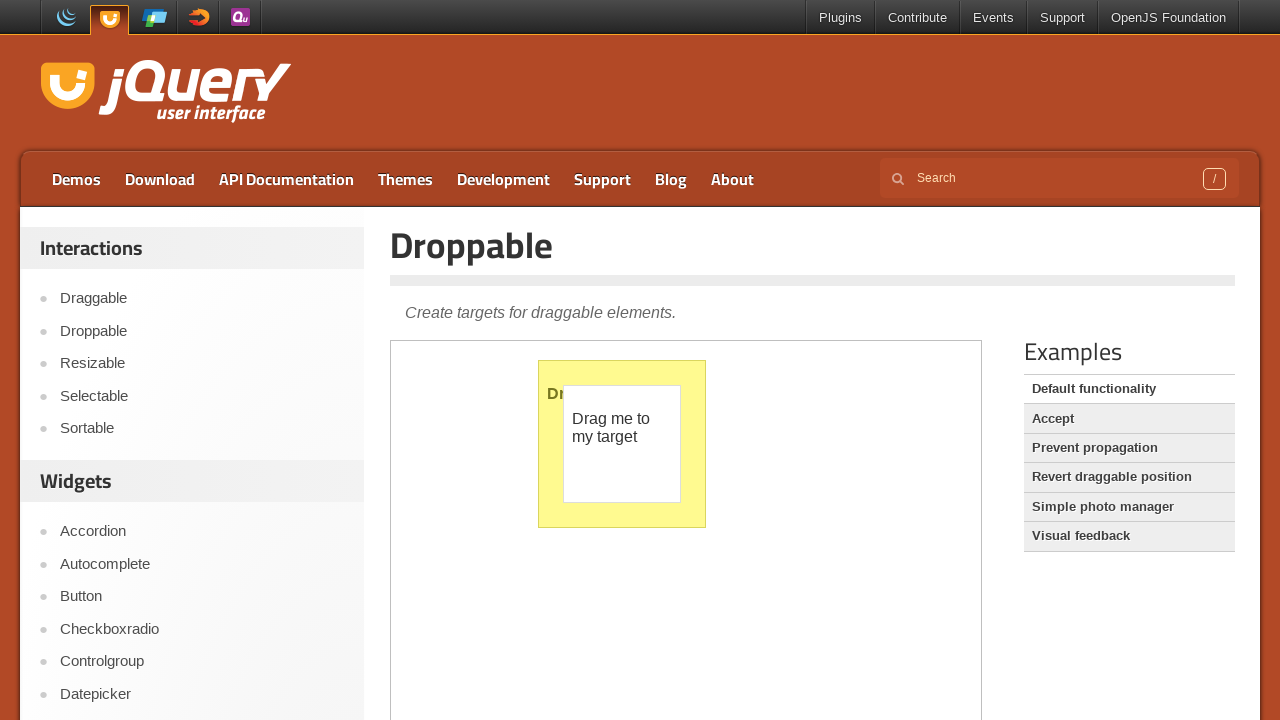